Navigates to the VCTC Pune website and waits for the page to load

Starting URL: https://vctcpune.com/

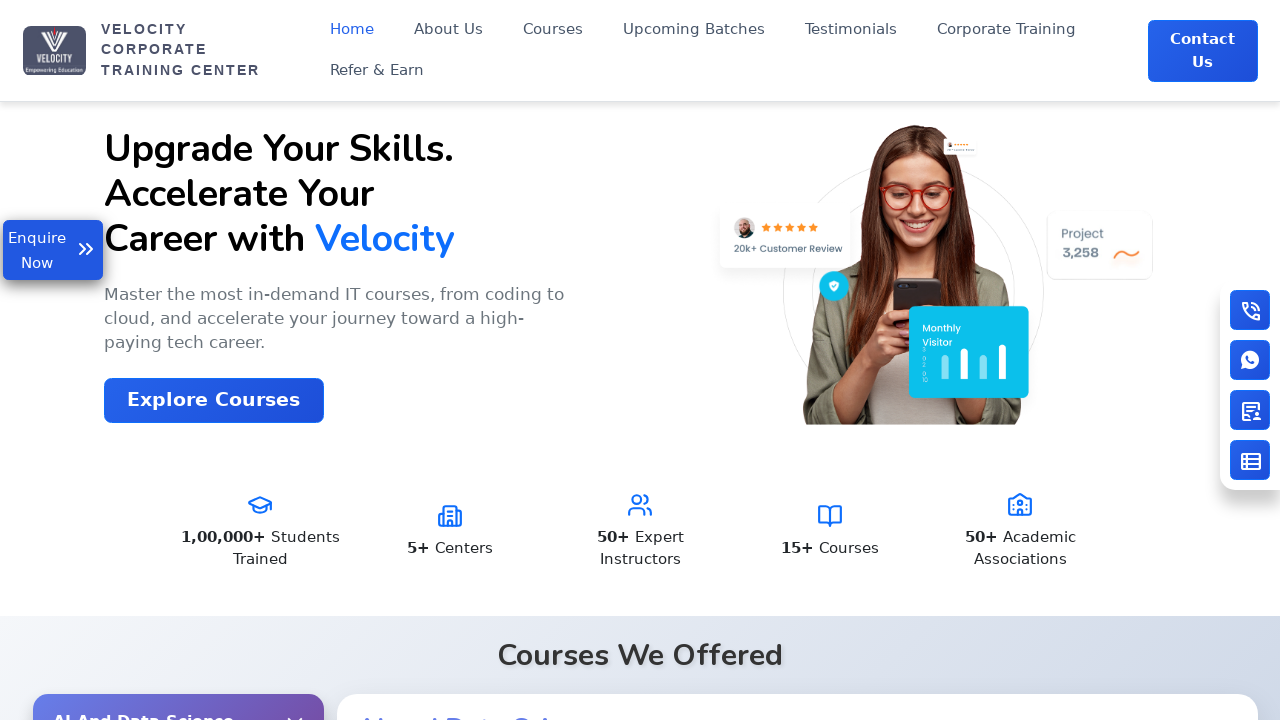

Navigated to VCTC Pune website
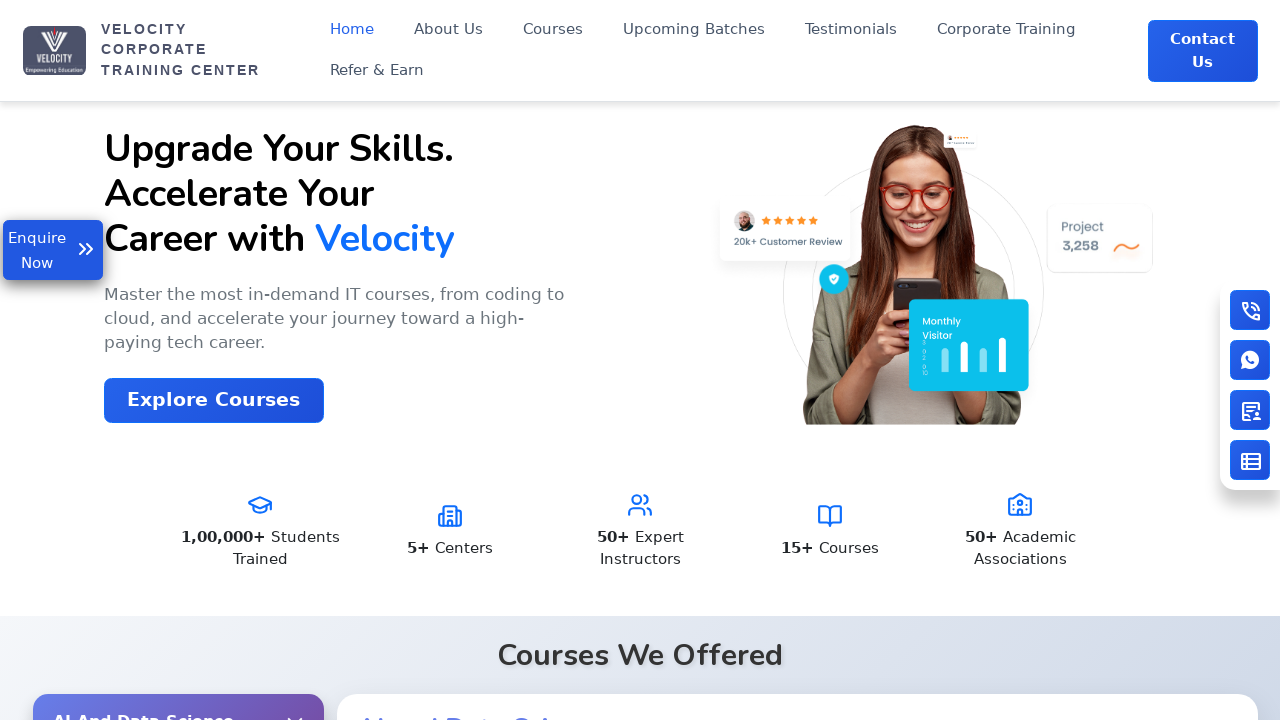

Page loaded completely - network idle state reached
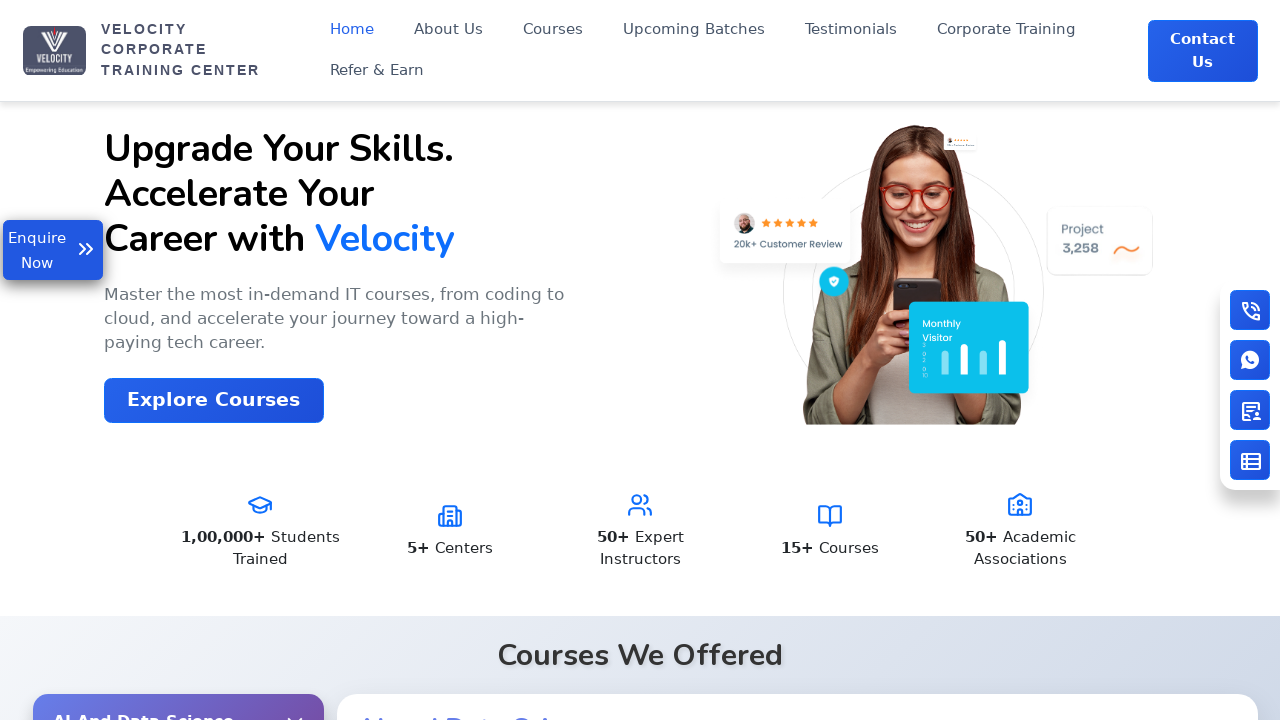

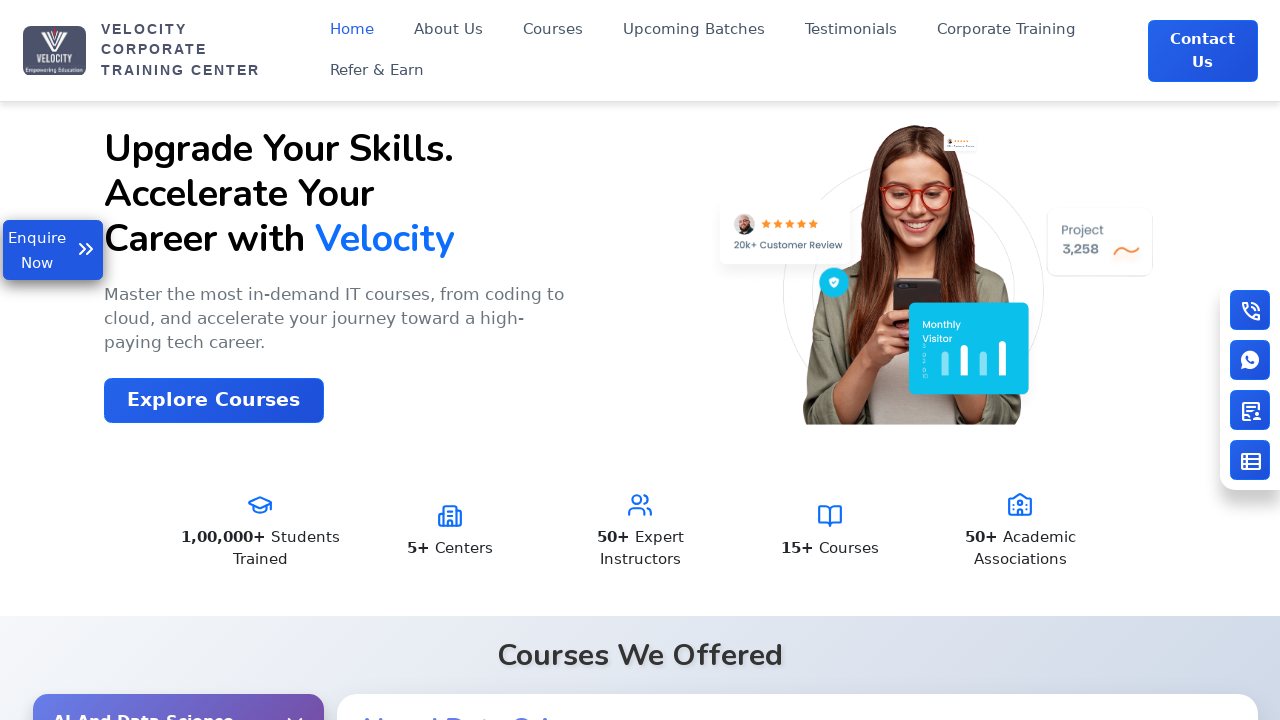